Tests dynamic control elements by removing and adding a checkbox dynamically

Starting URL: https://the-internet.herokuapp.com/dynamic_controls

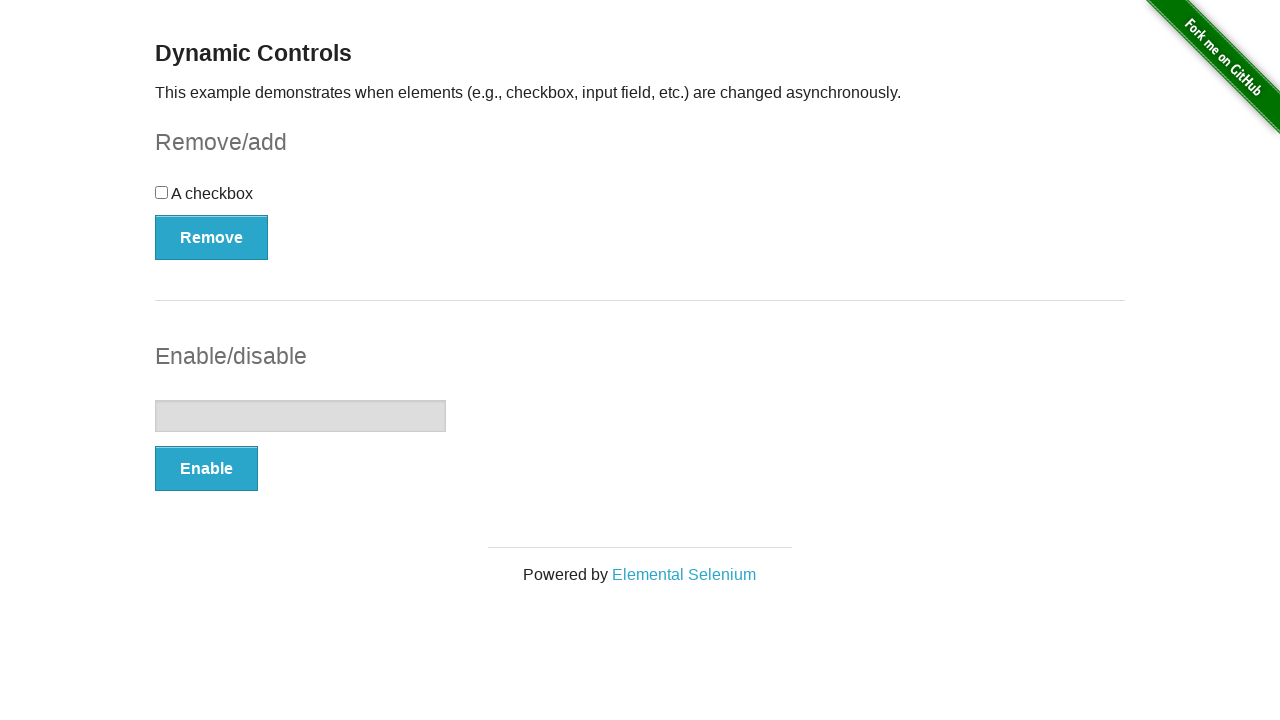

Checked the checkbox element at (162, 192) on xpath=//input[@type='checkbox']
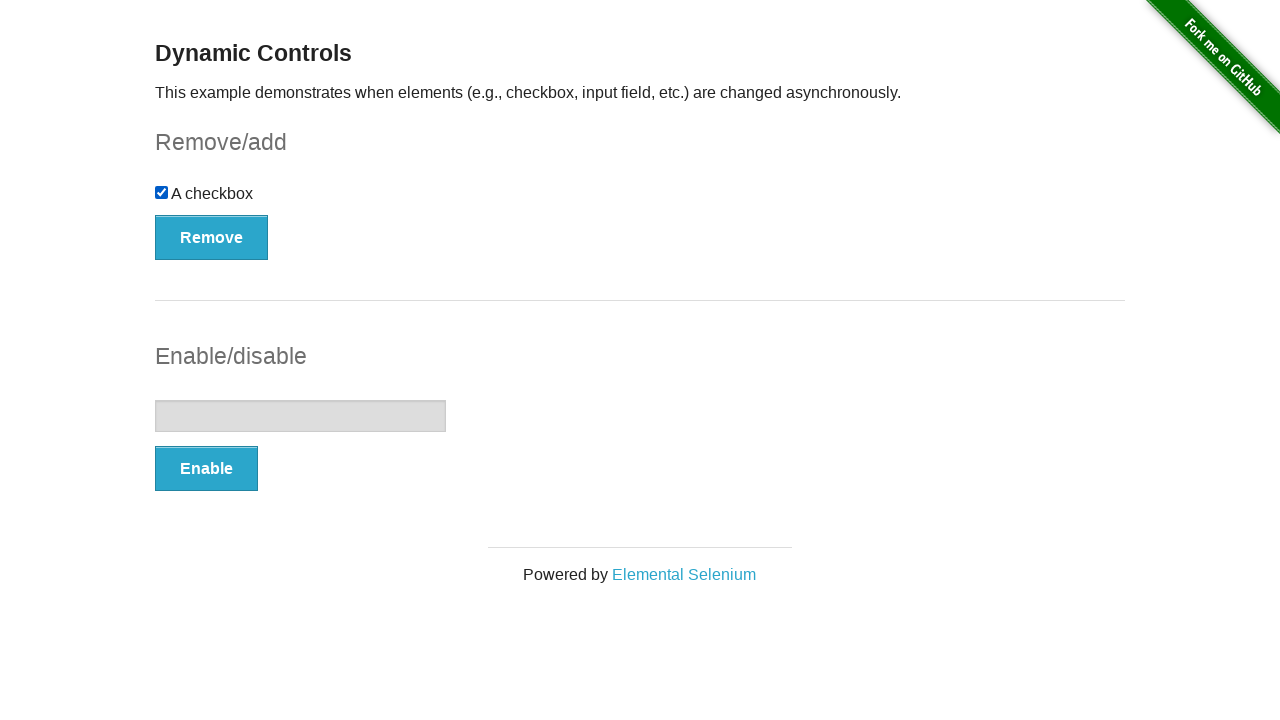

Clicked Remove button to dynamically remove checkbox at (212, 237) on xpath=//button[normalize-space()='Remove']
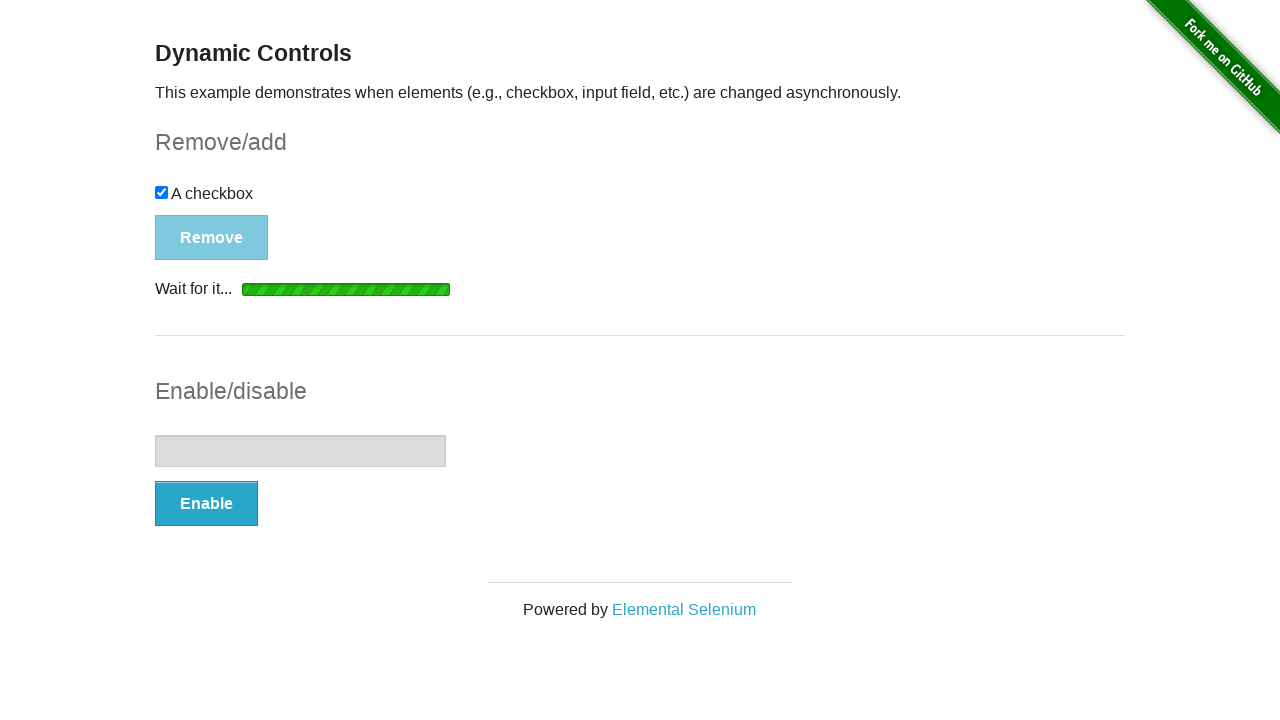

Waited for checkbox to disappear from the DOM
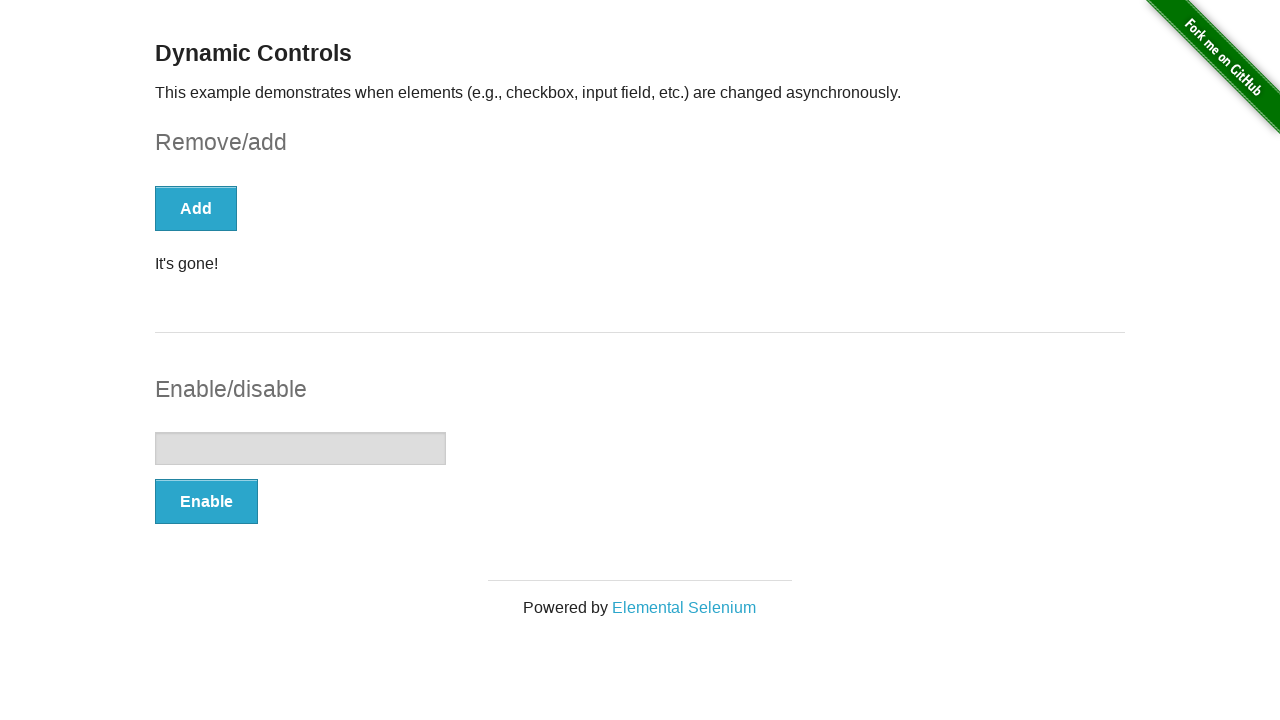

Clicked Add button to dynamically add checkbox back at (196, 208) on xpath=//button[normalize-space()='Add']
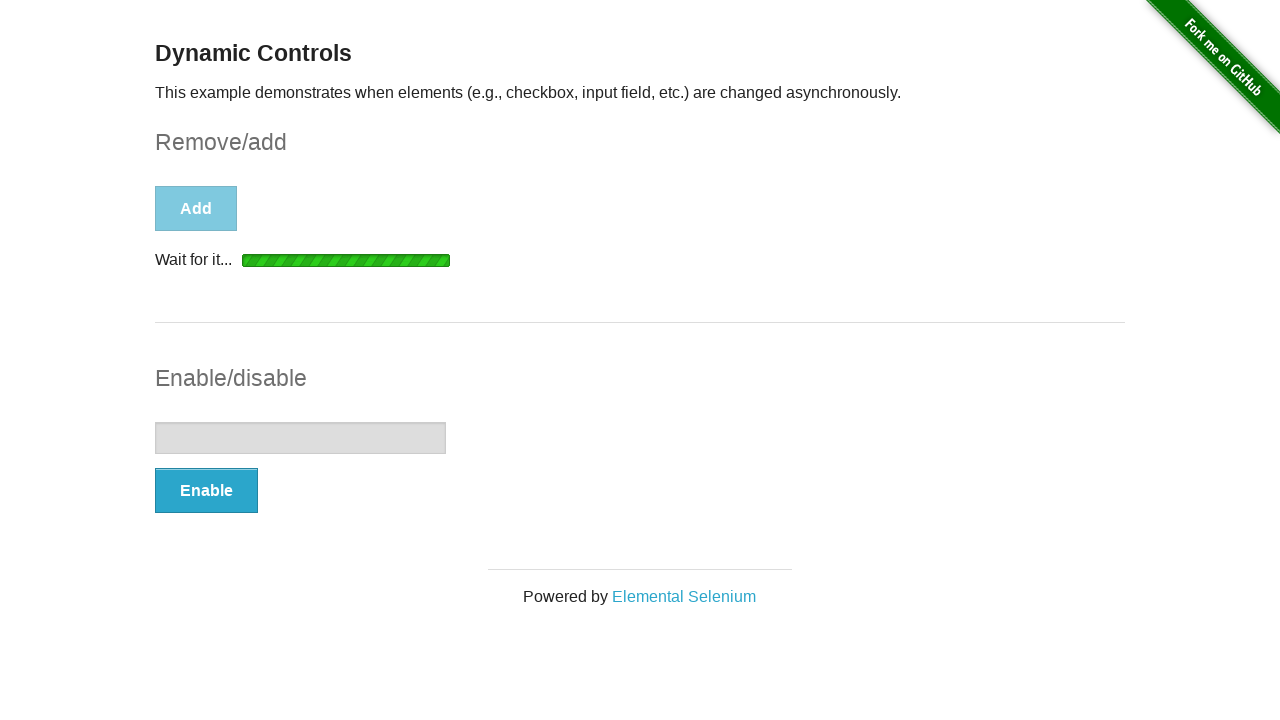

Waited for checkbox to reappear in the DOM
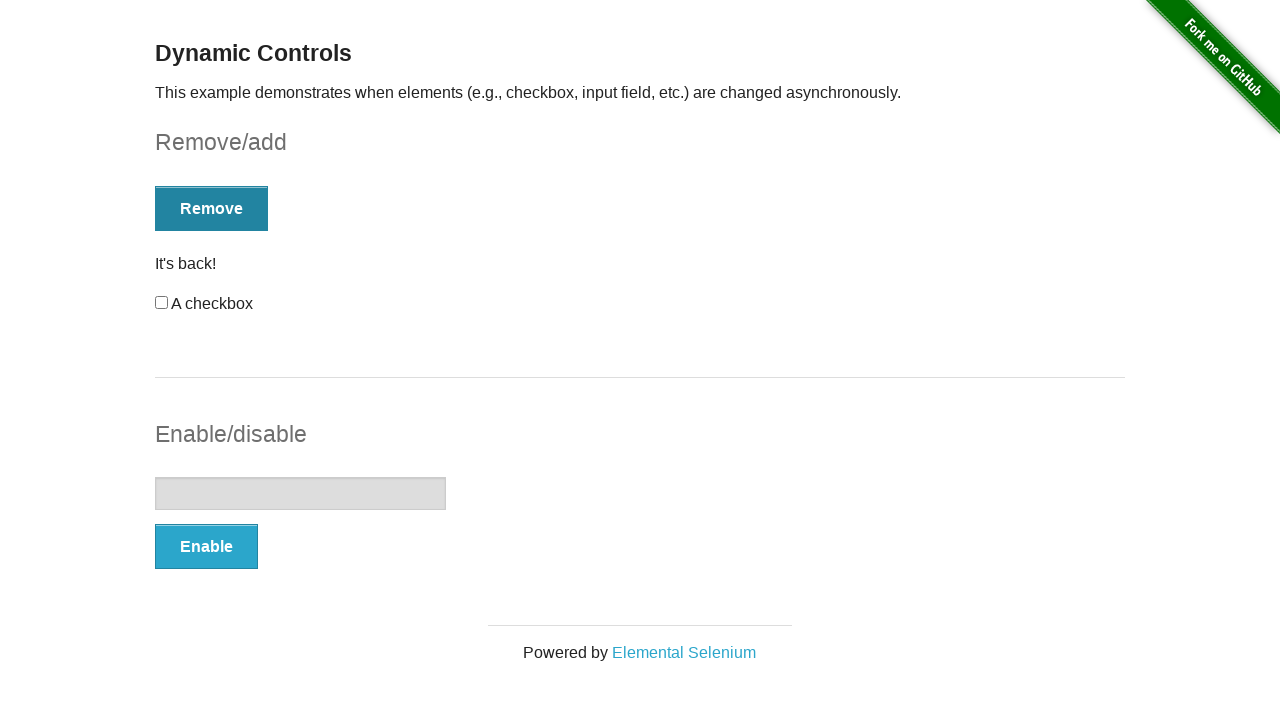

Checked the reappeared checkbox element at (162, 303) on xpath=//input[@type='checkbox']
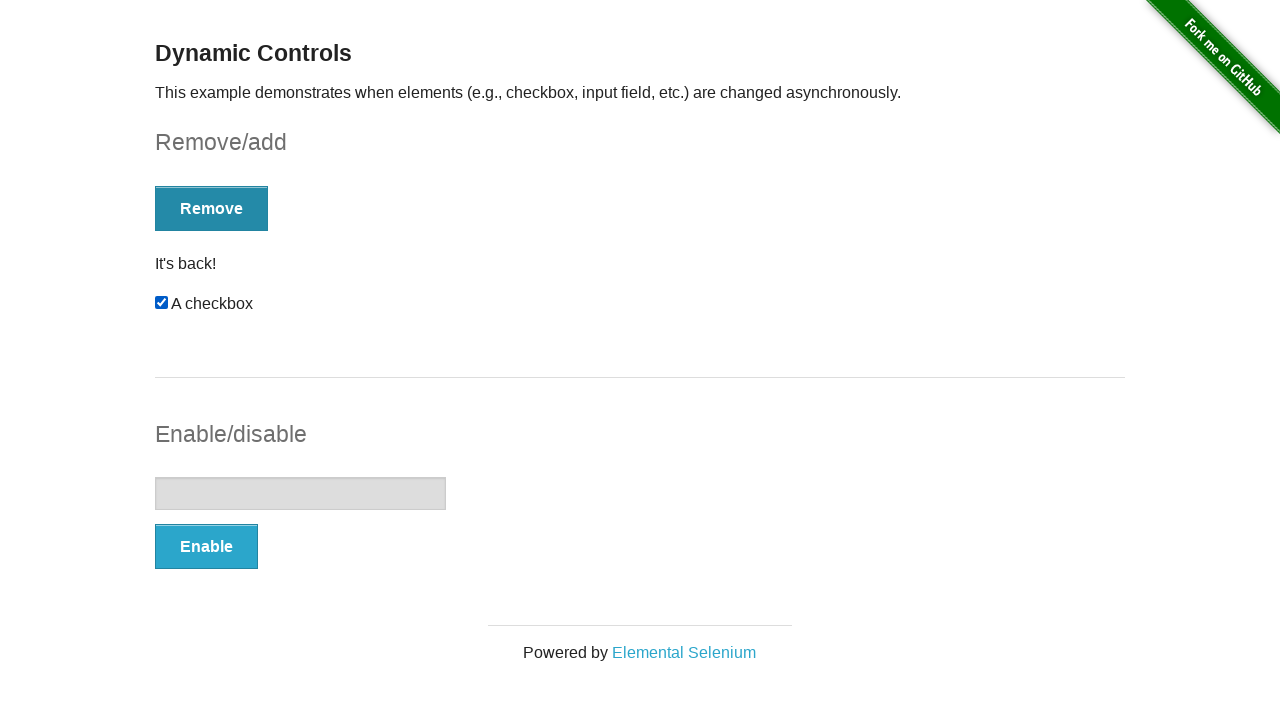

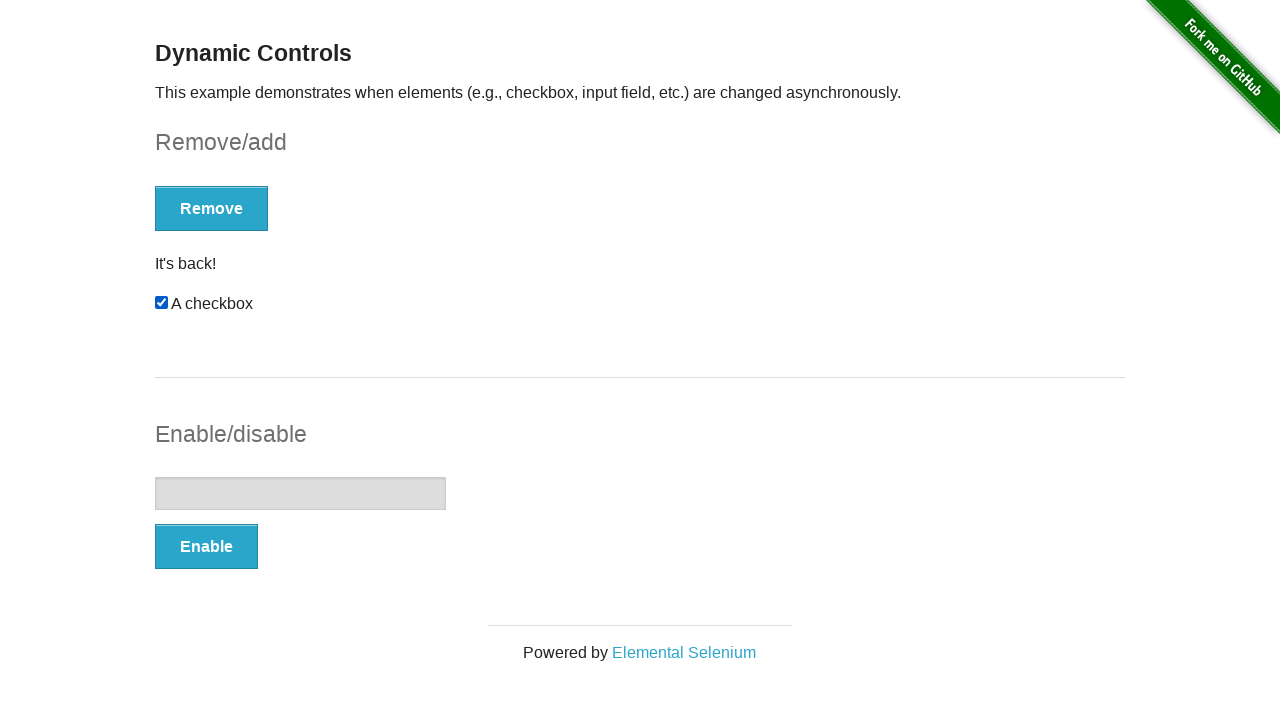